Tests that clicking a button triggers a paragraph element to appear with specific text content

Starting URL: https://testeroprogramowania.github.io/selenium/wait2.html

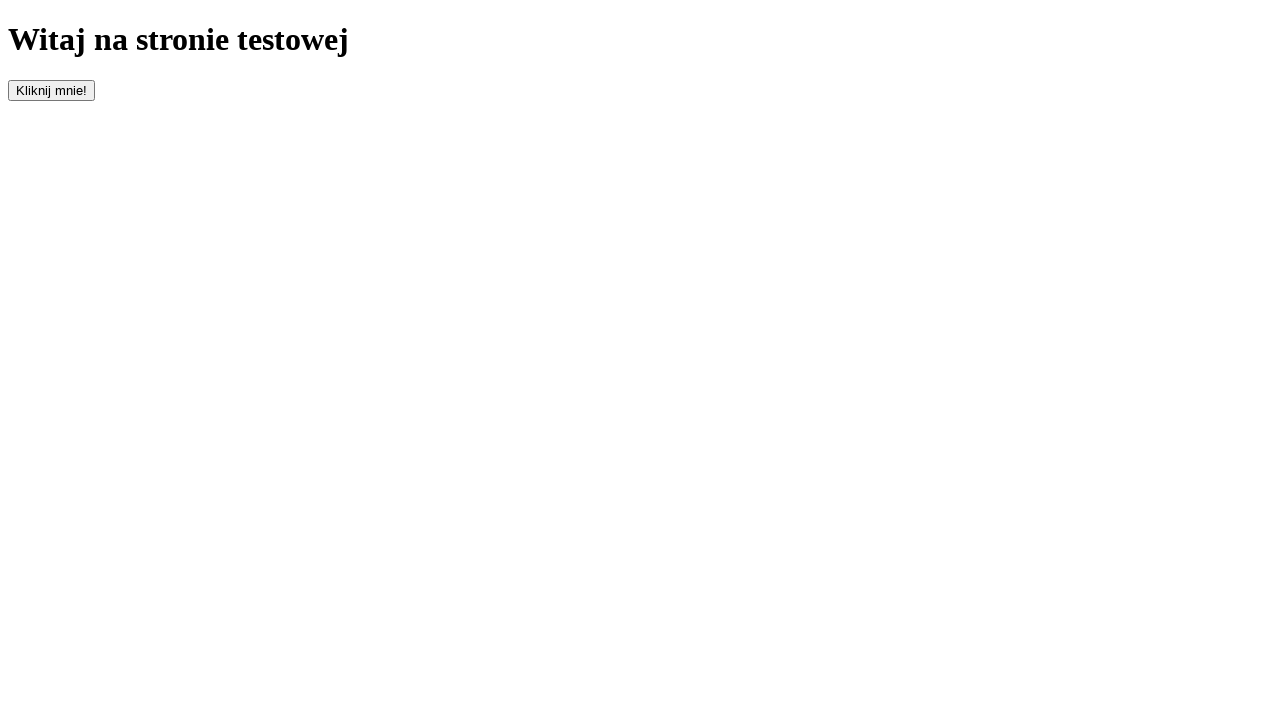

Navigated to wait2.html page
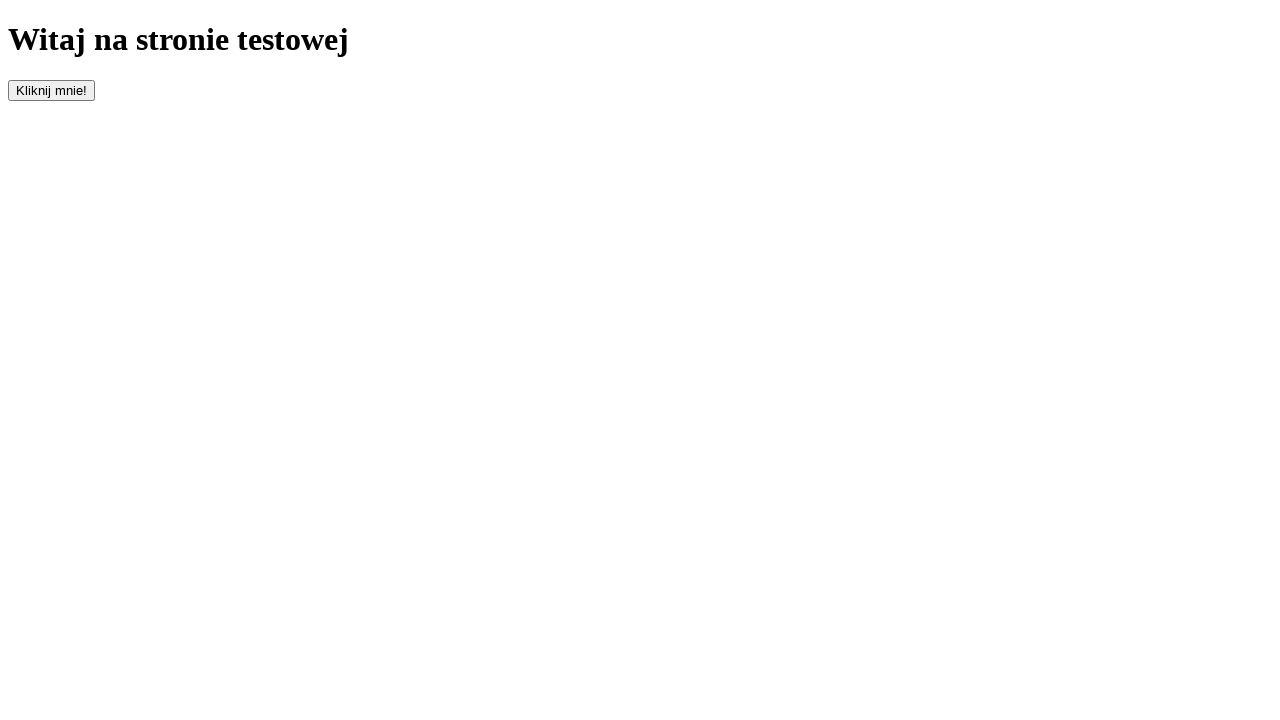

Clicked #clickOnMe button to trigger paragraph appearance at (52, 90) on #clickOnMe
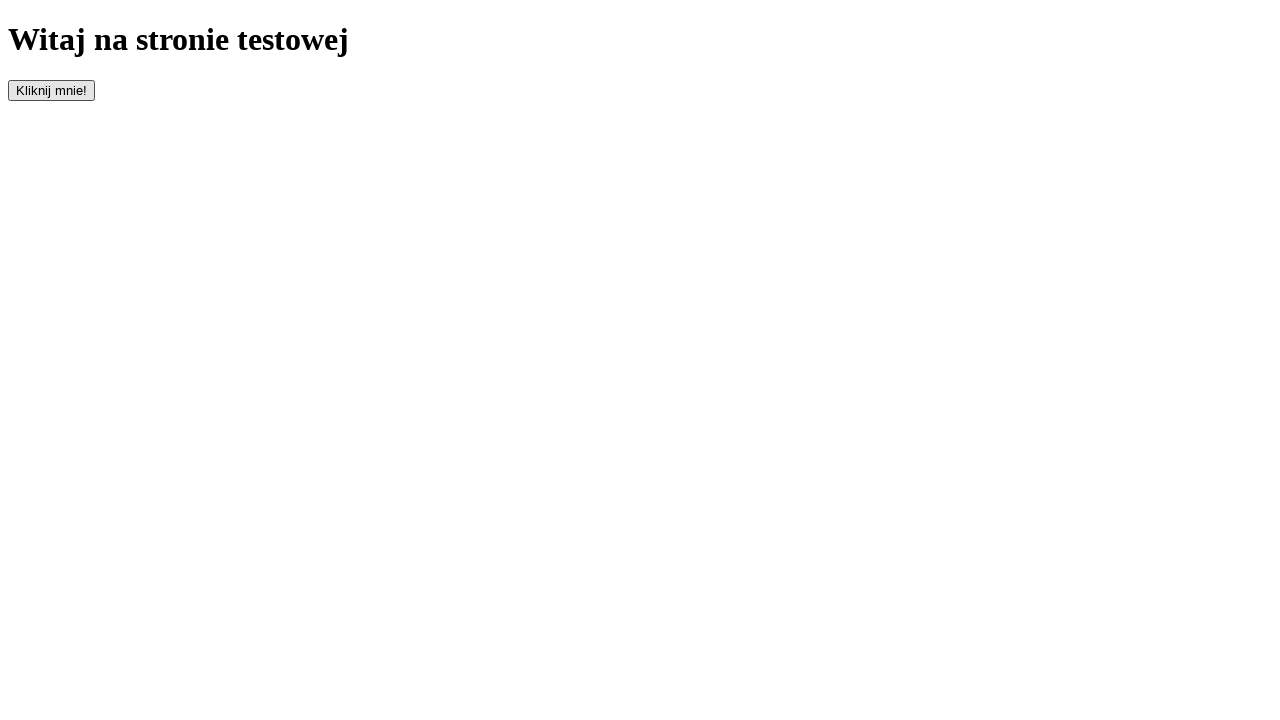

Paragraph element appeared on the page
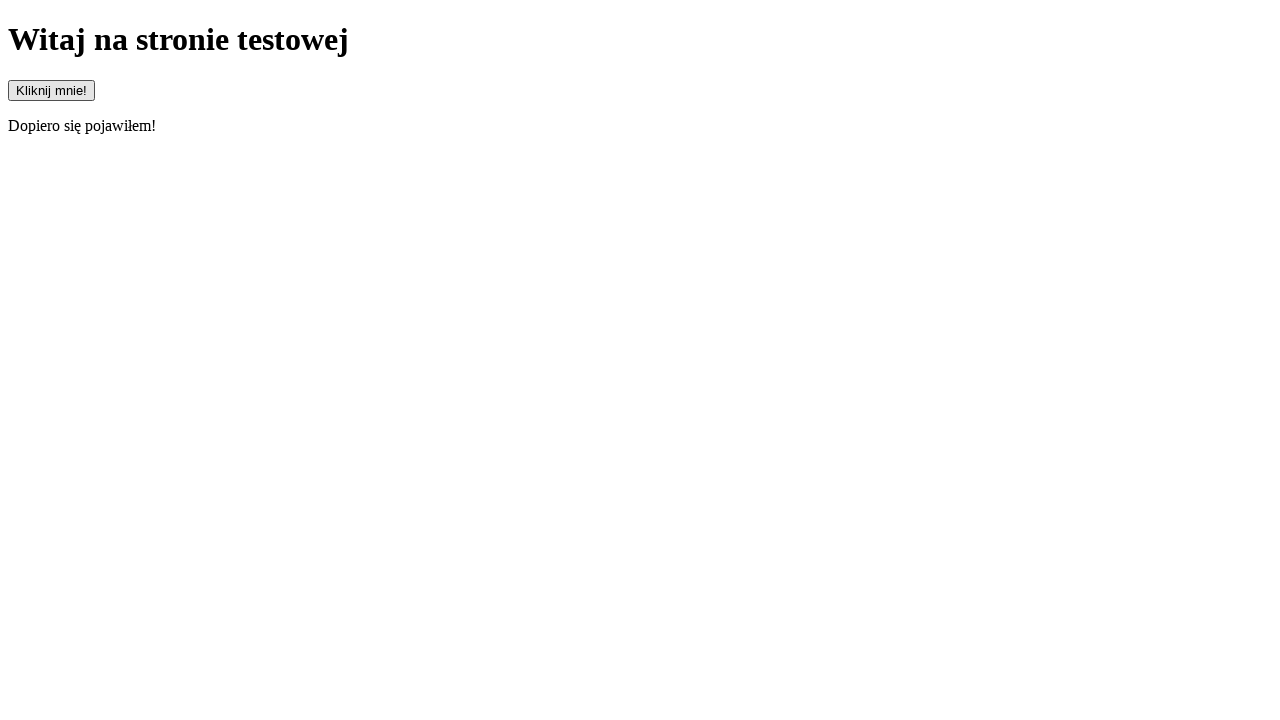

Retrieved paragraph text content
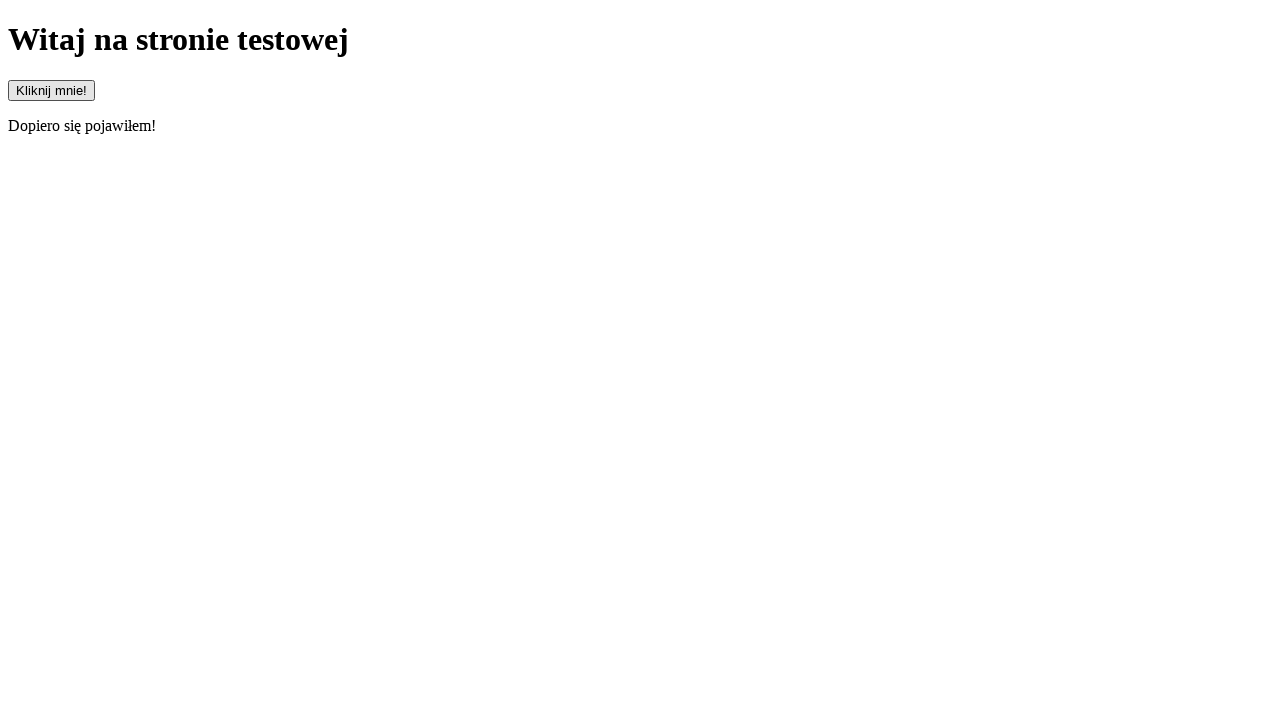

Verified paragraph contains expected text: 'Dopiero się pojawiłem!'
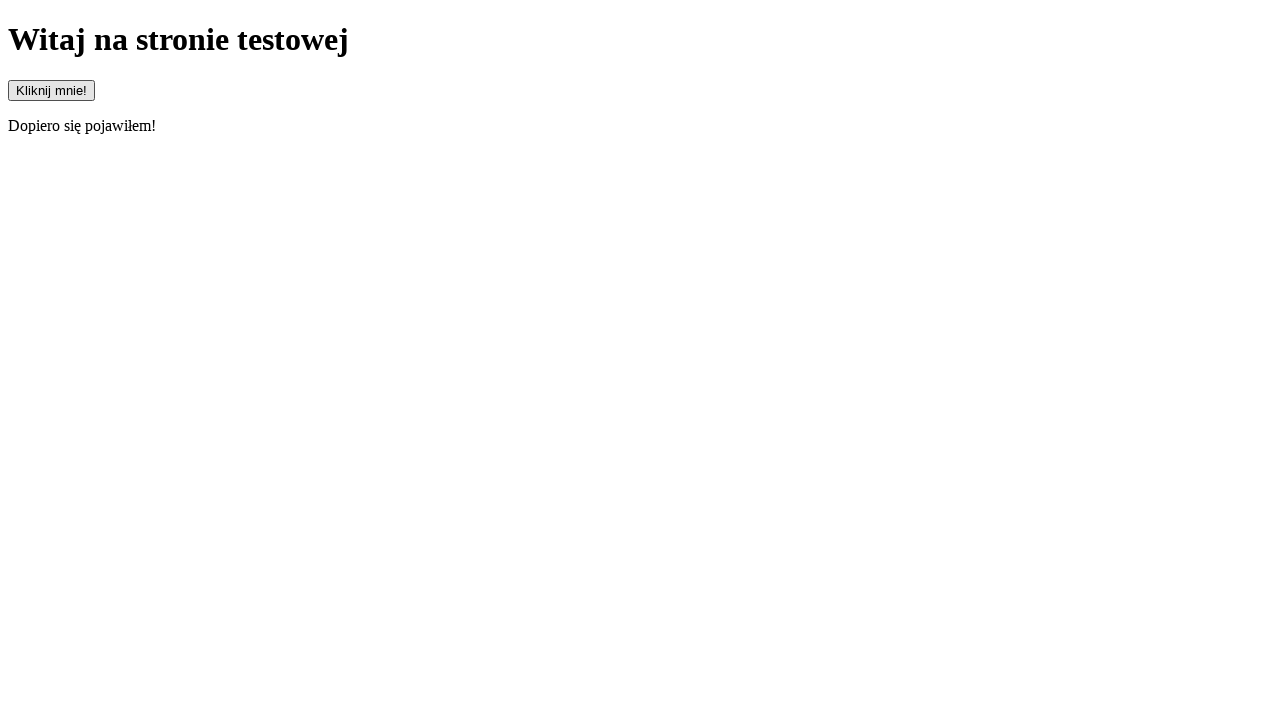

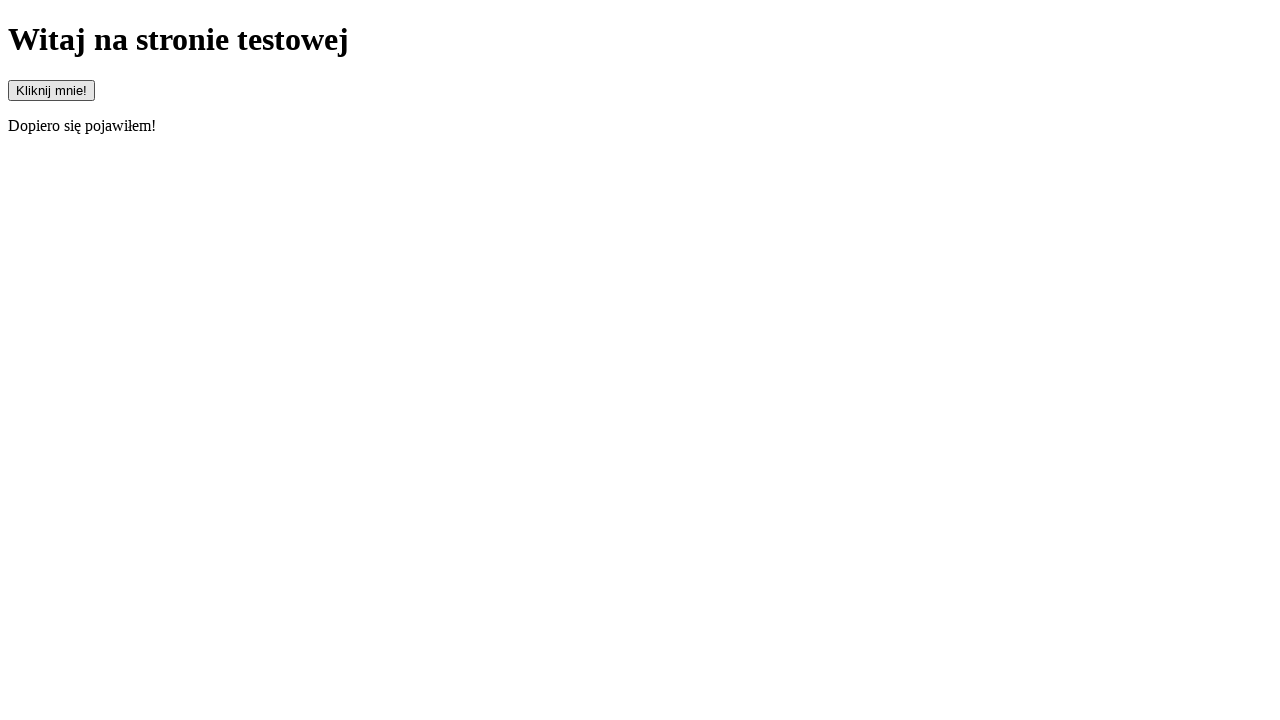